Tests a registration form by filling in multiple input fields with test data and submitting the form

Starting URL: http://suninjuly.github.io/registration1.html

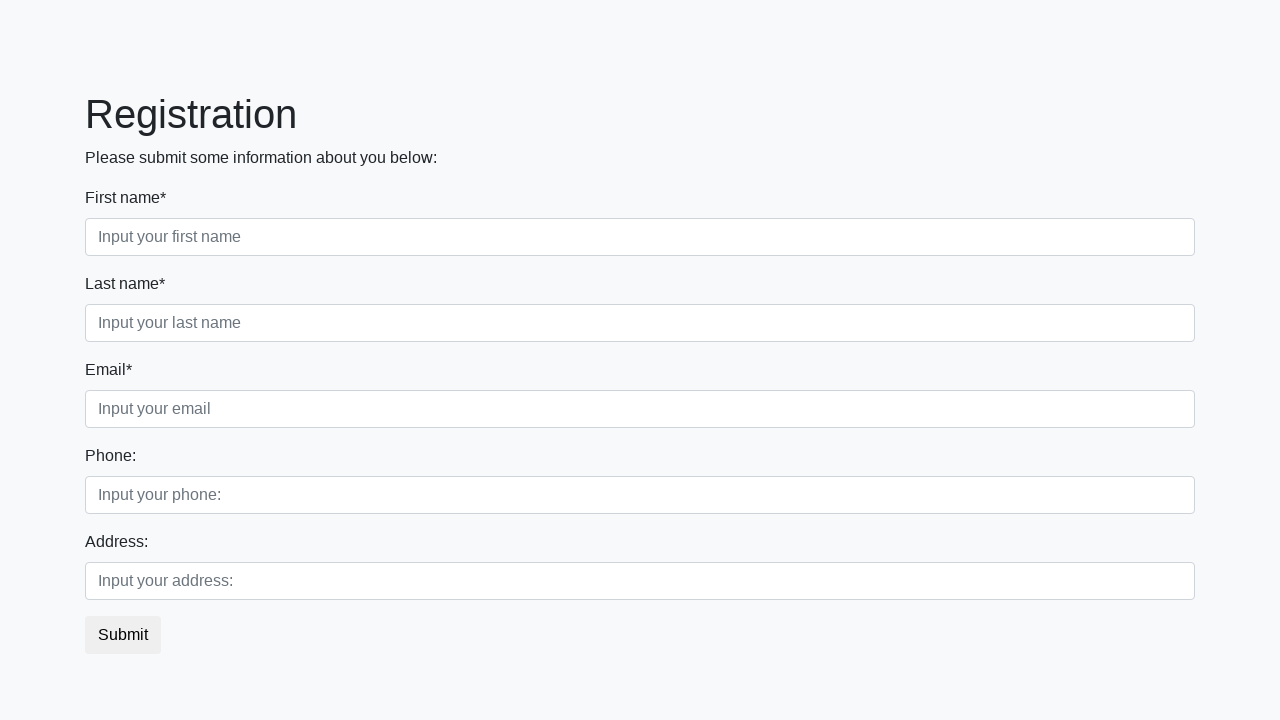

Located all form control input fields
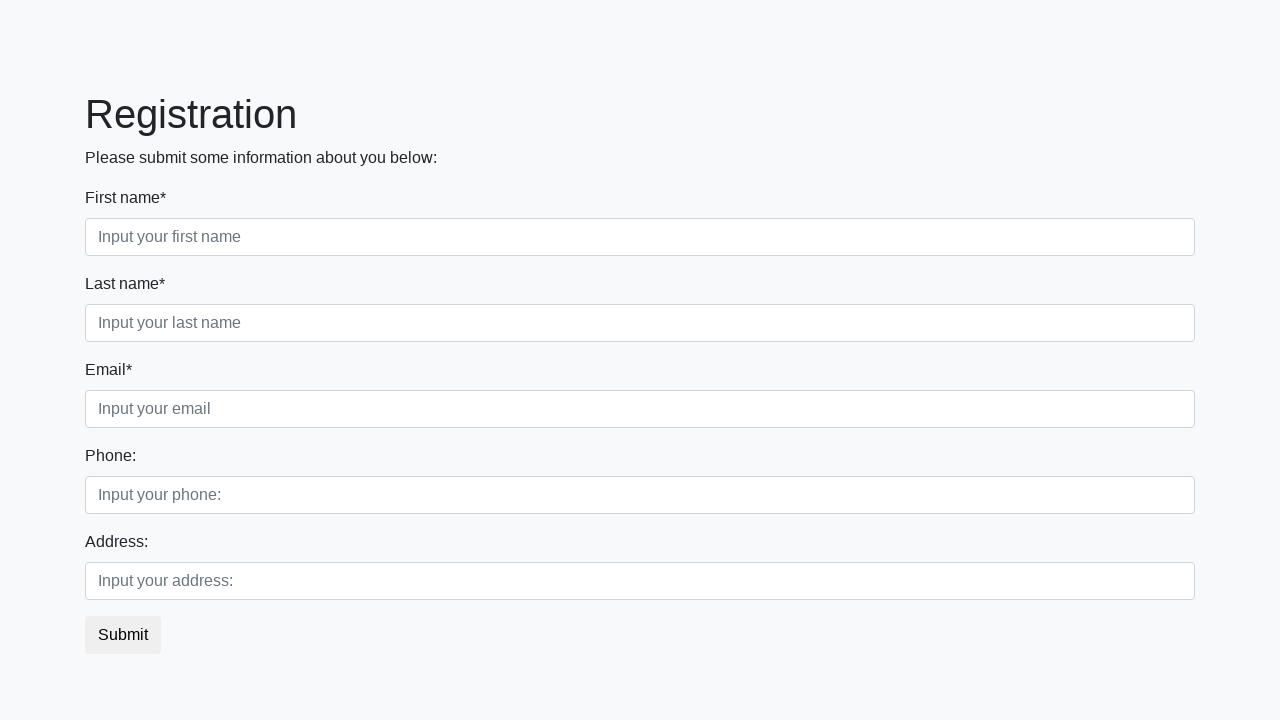

Filled registration field 1 with 'potato' on .form-control >> nth=0
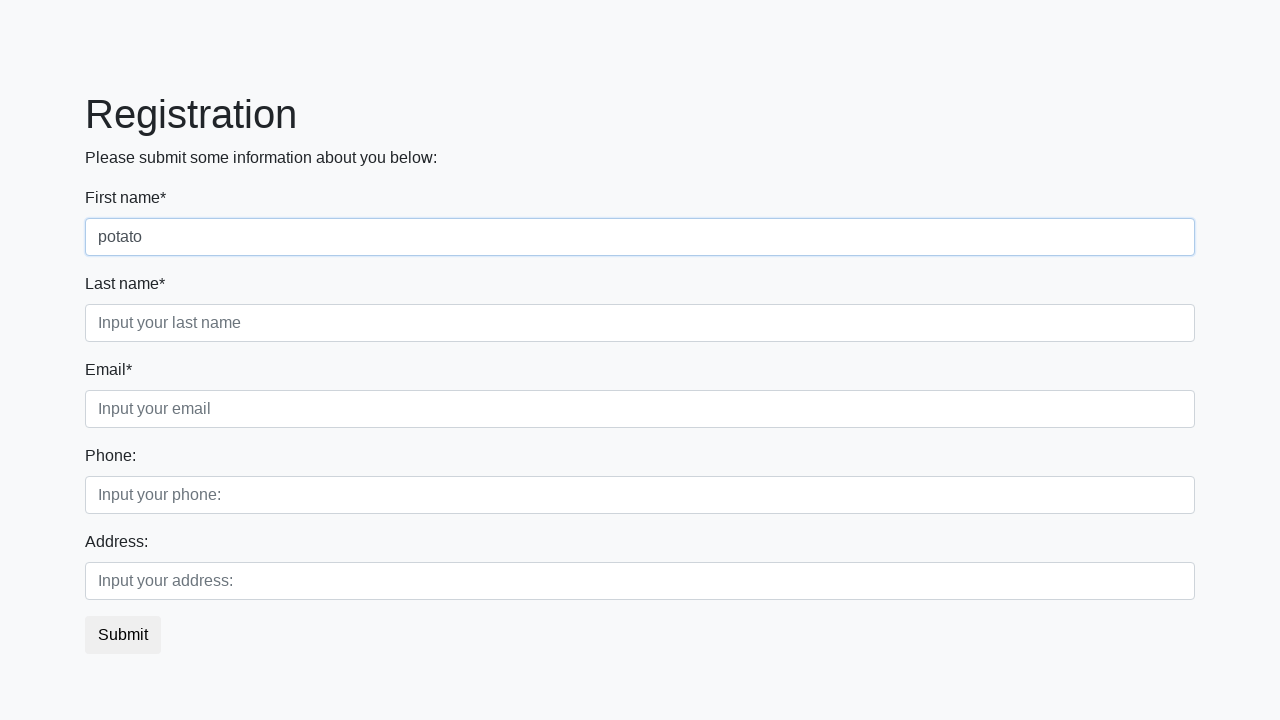

Filled registration field 2 with 'potato' on .form-control >> nth=1
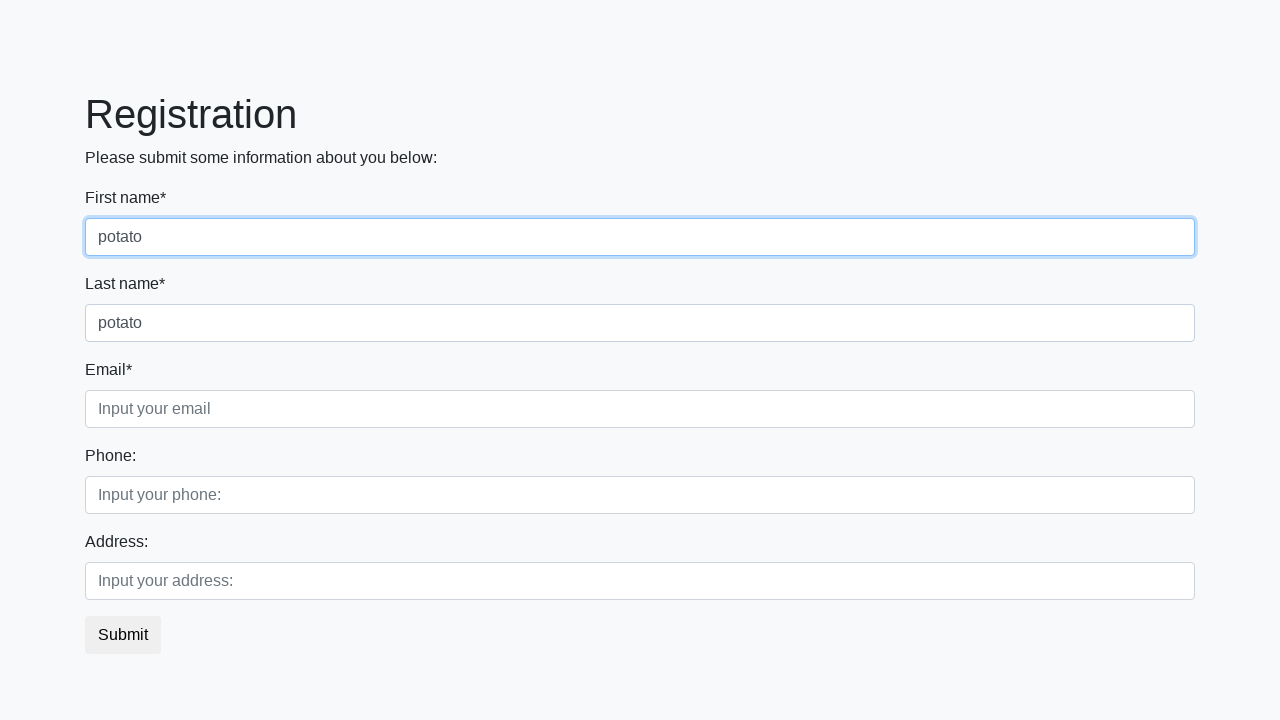

Filled registration field 3 with 'potato@field.com' on .form-control >> nth=2
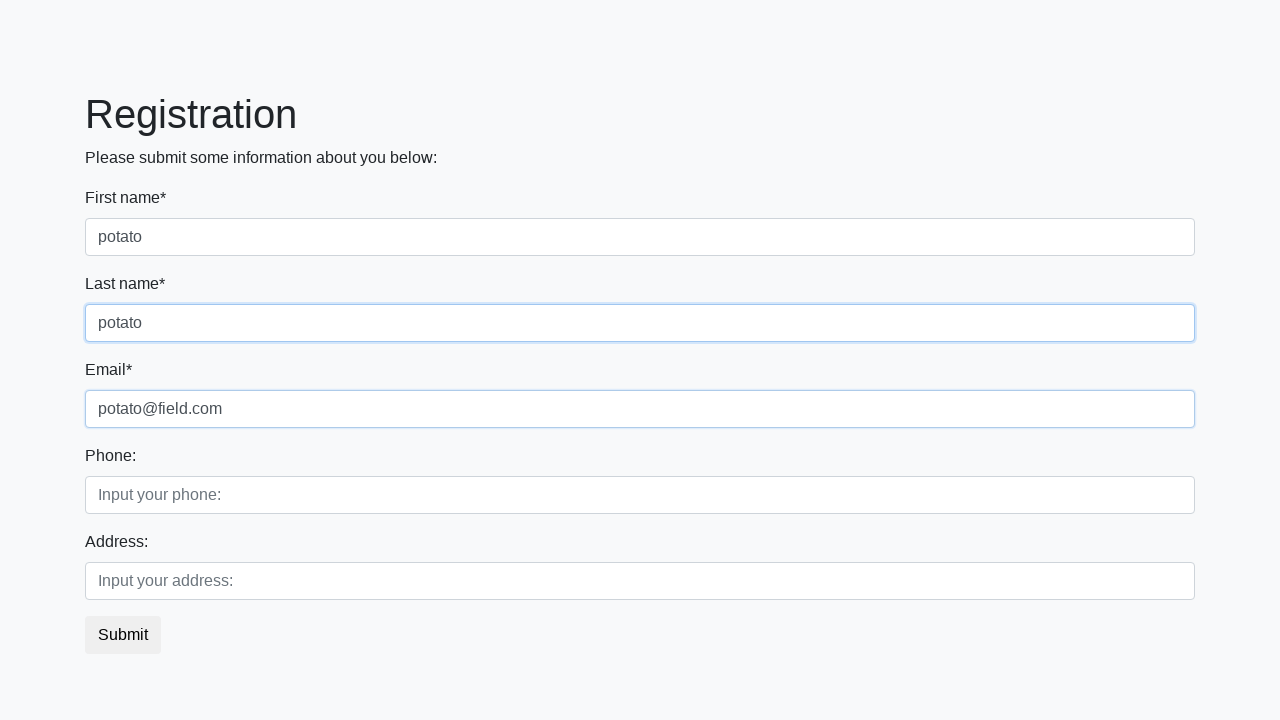

Filled registration field 4 with '123' on .form-control >> nth=3
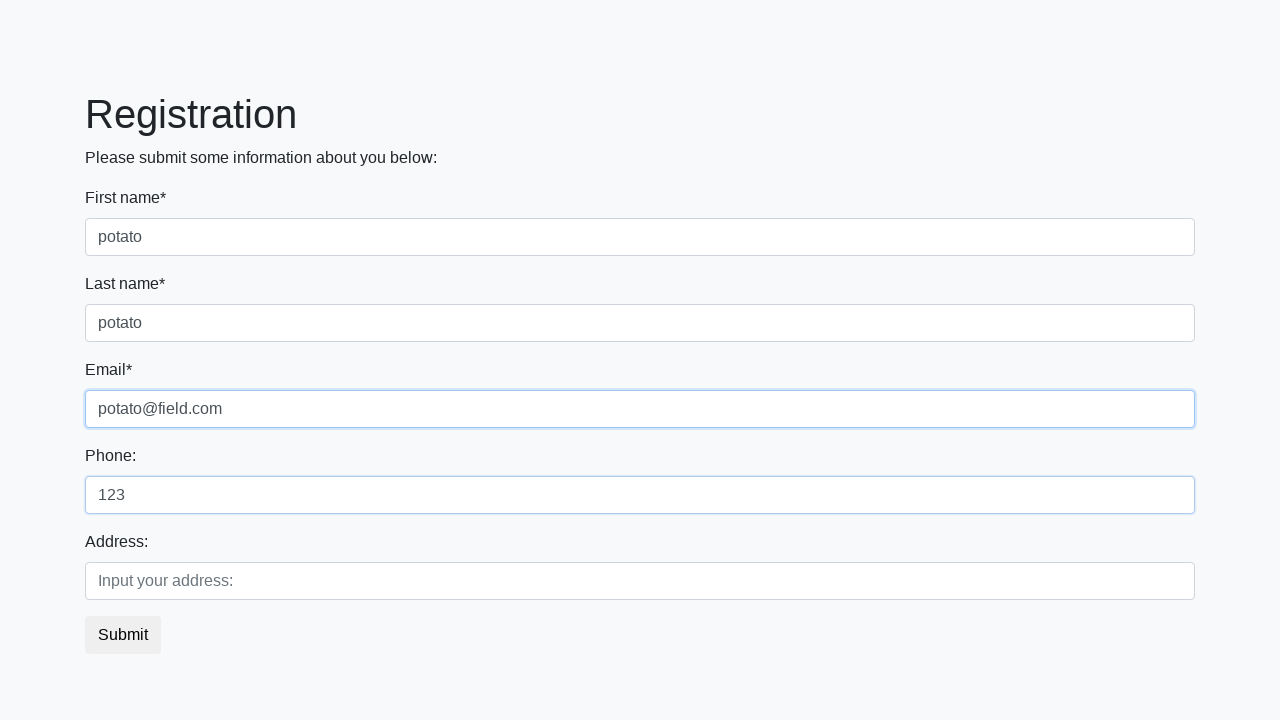

Filled registration field 5 with 'field' on .form-control >> nth=4
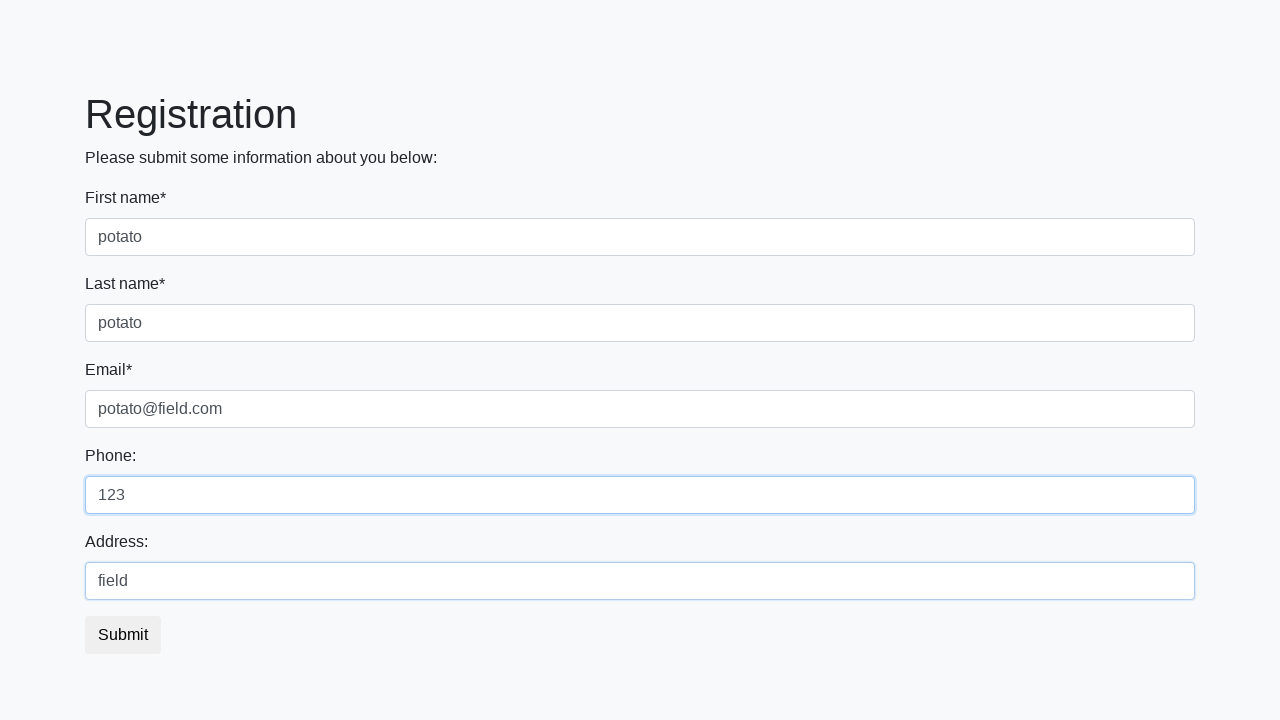

Clicked the submit button to complete registration at (123, 635) on .btn-default
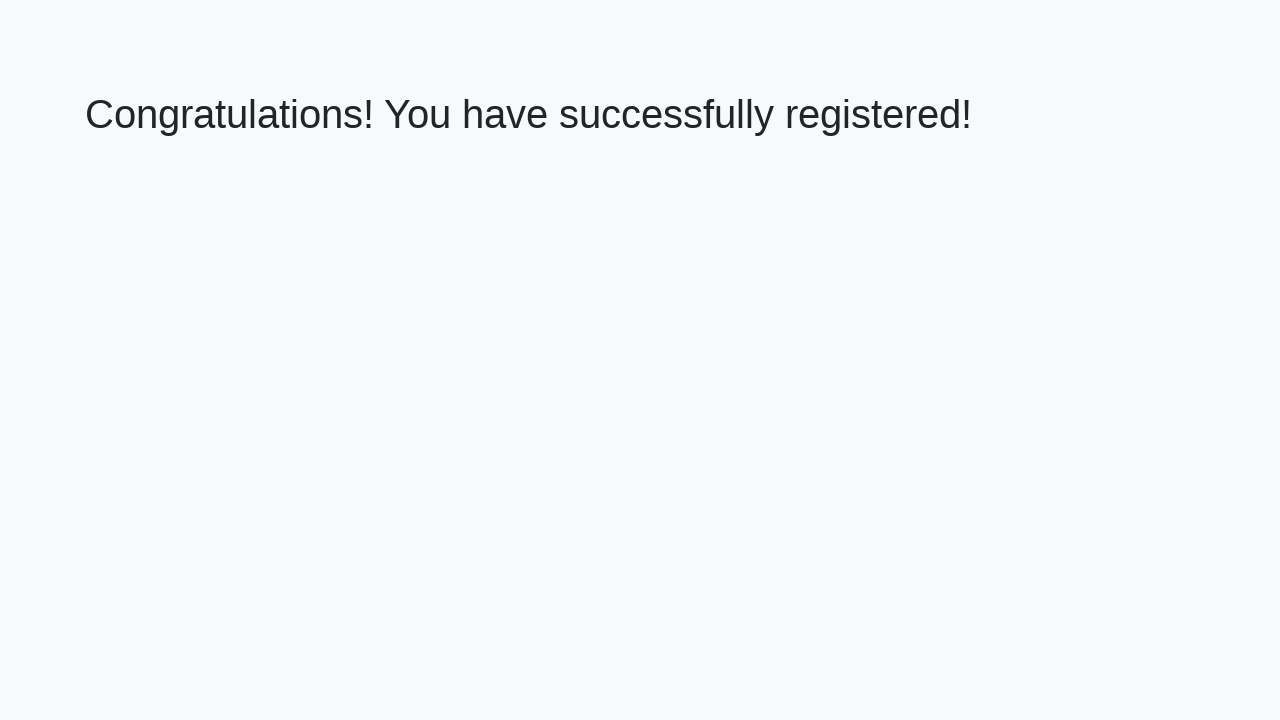

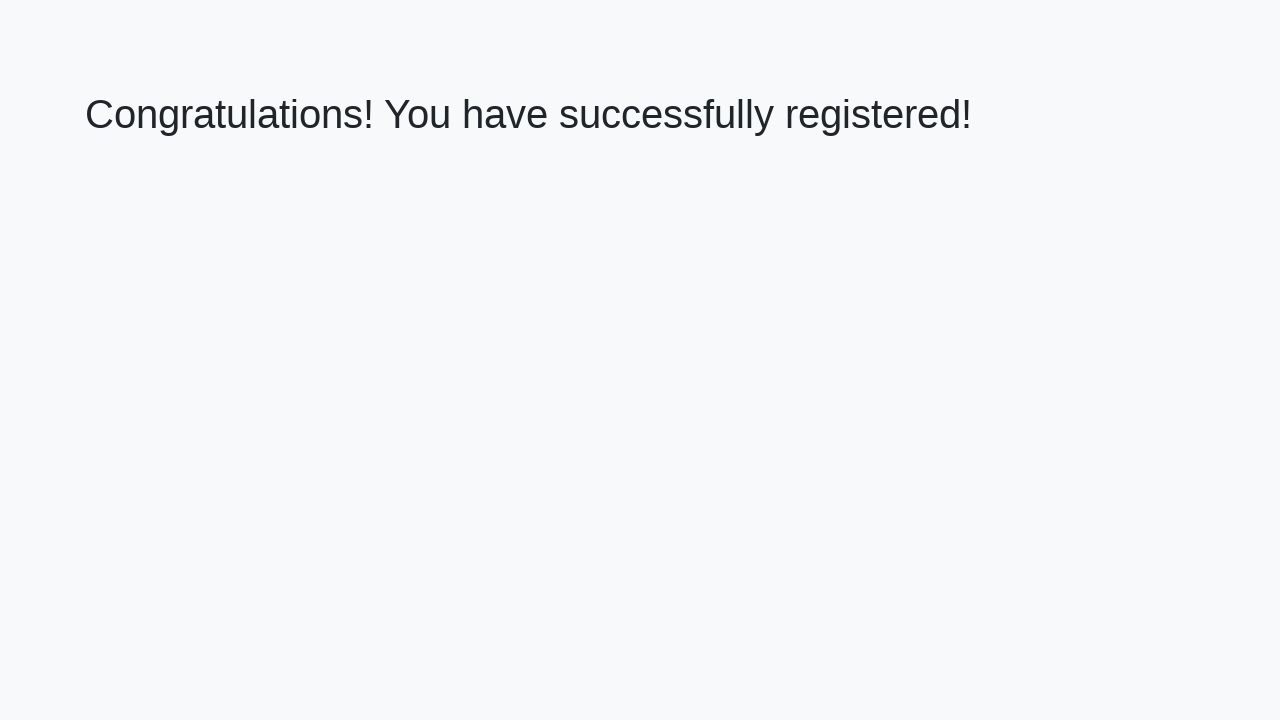